Tests drag-and-drop functionality by opening a menu and dragging an option element to the menu button, demonstrating two different drag-and-drop implementation methods

Starting URL: https://www.signesduquotidien.org/

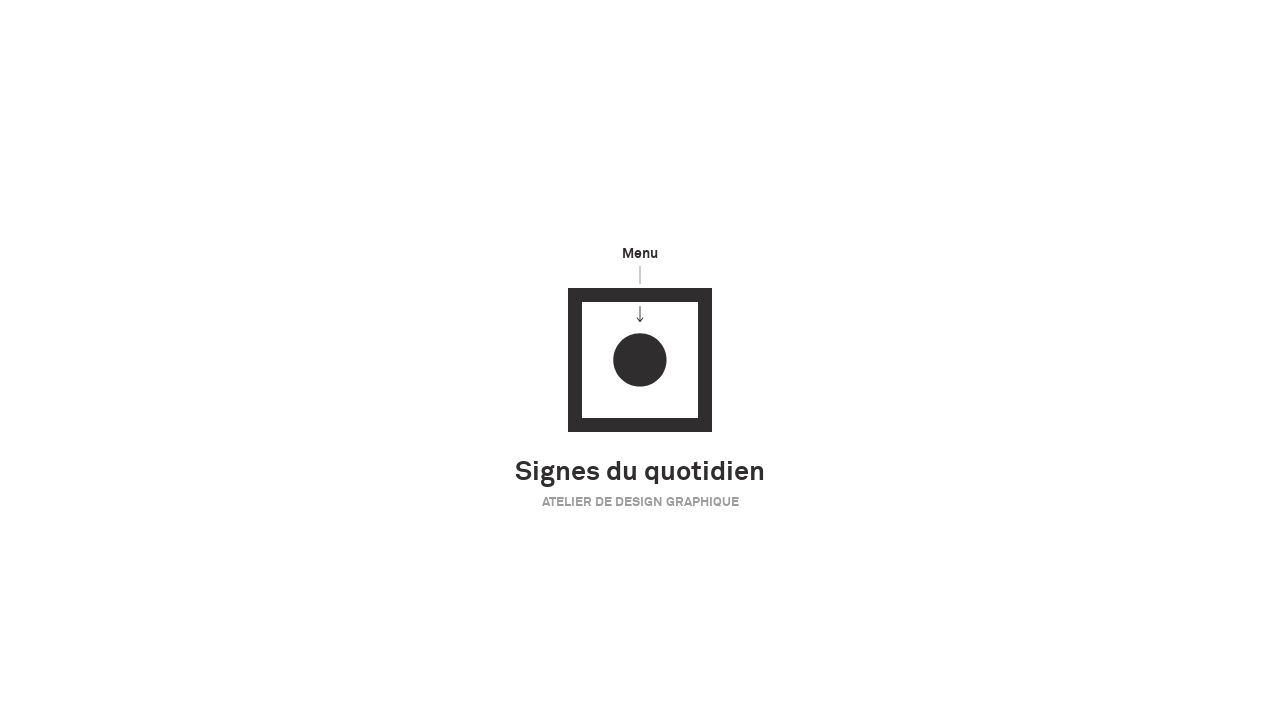

Clicked menu button to open options at (640, 360) on #menu-btn
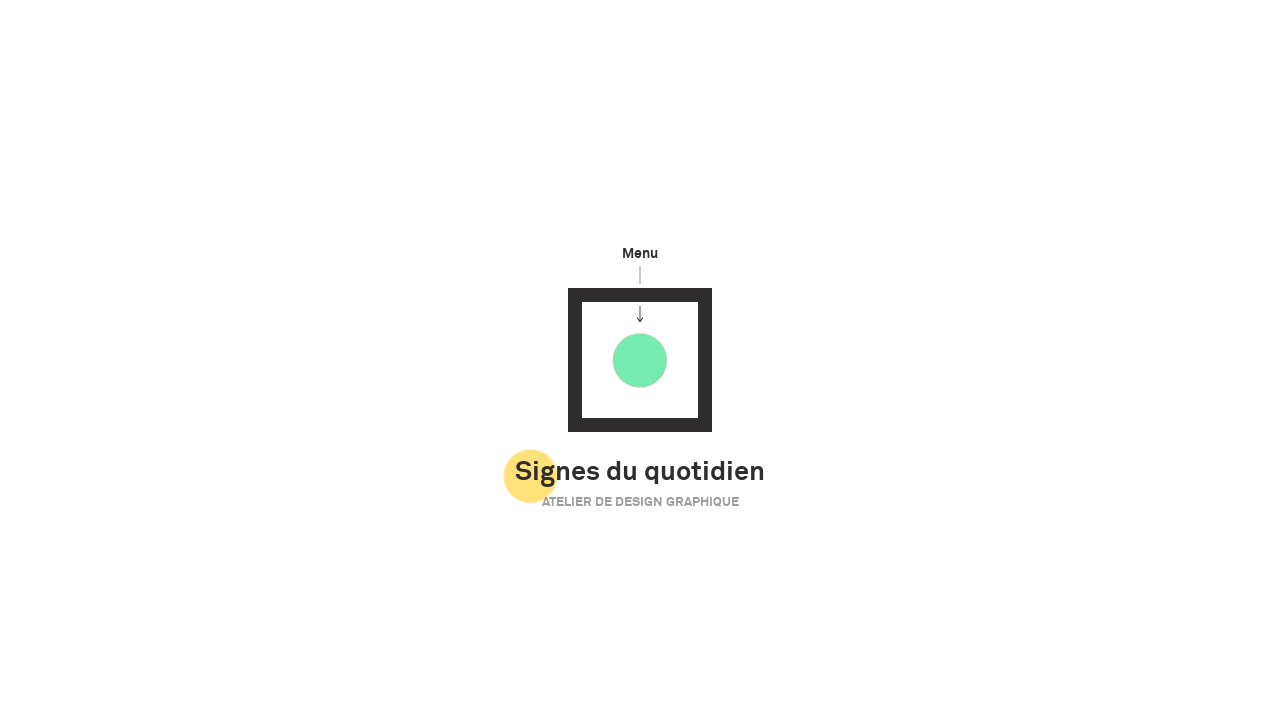

Waited for menu to become visible
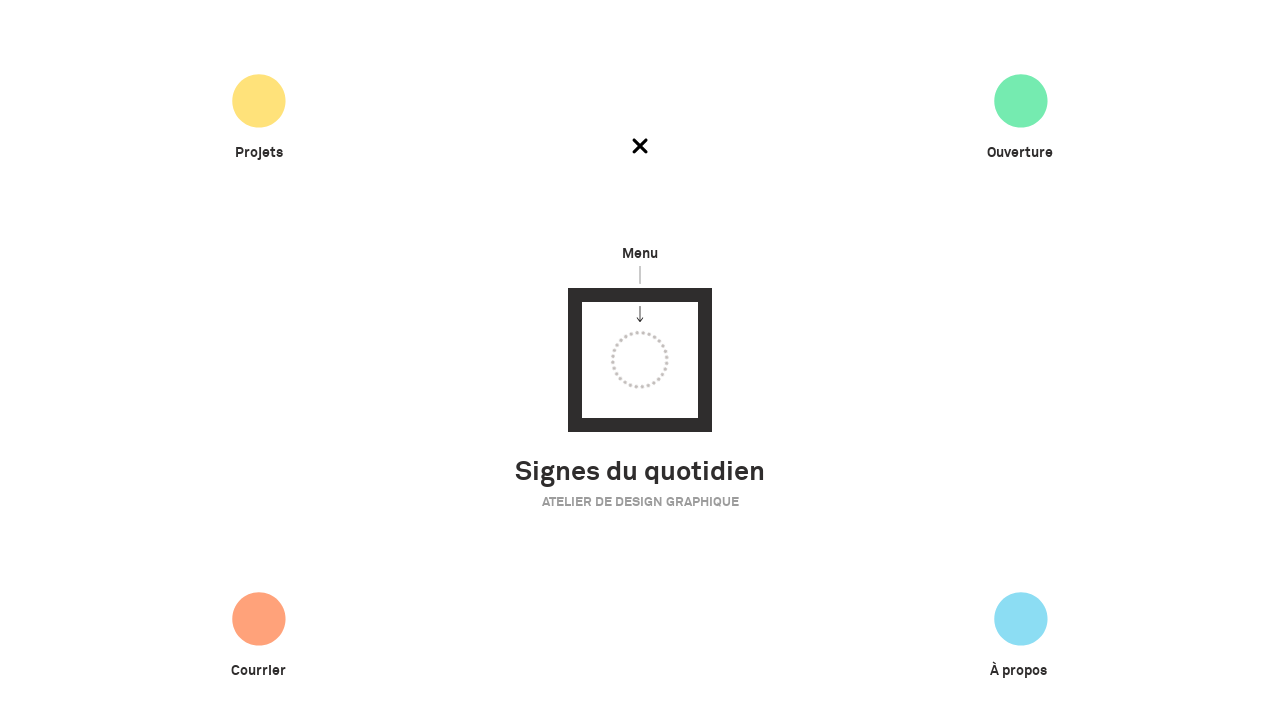

Dragged option2 element to menu button using first drag-and-drop method at (640, 360)
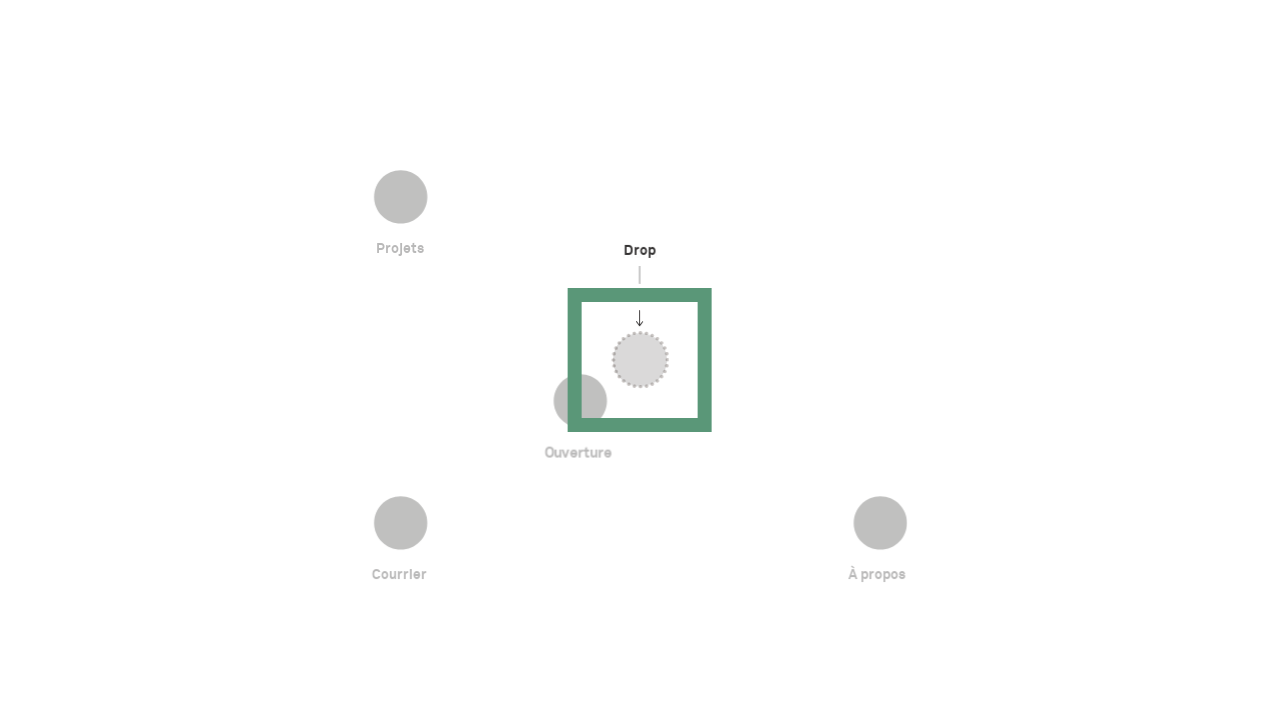

Navigated to https://www.signesduquotidien.org/ for second test
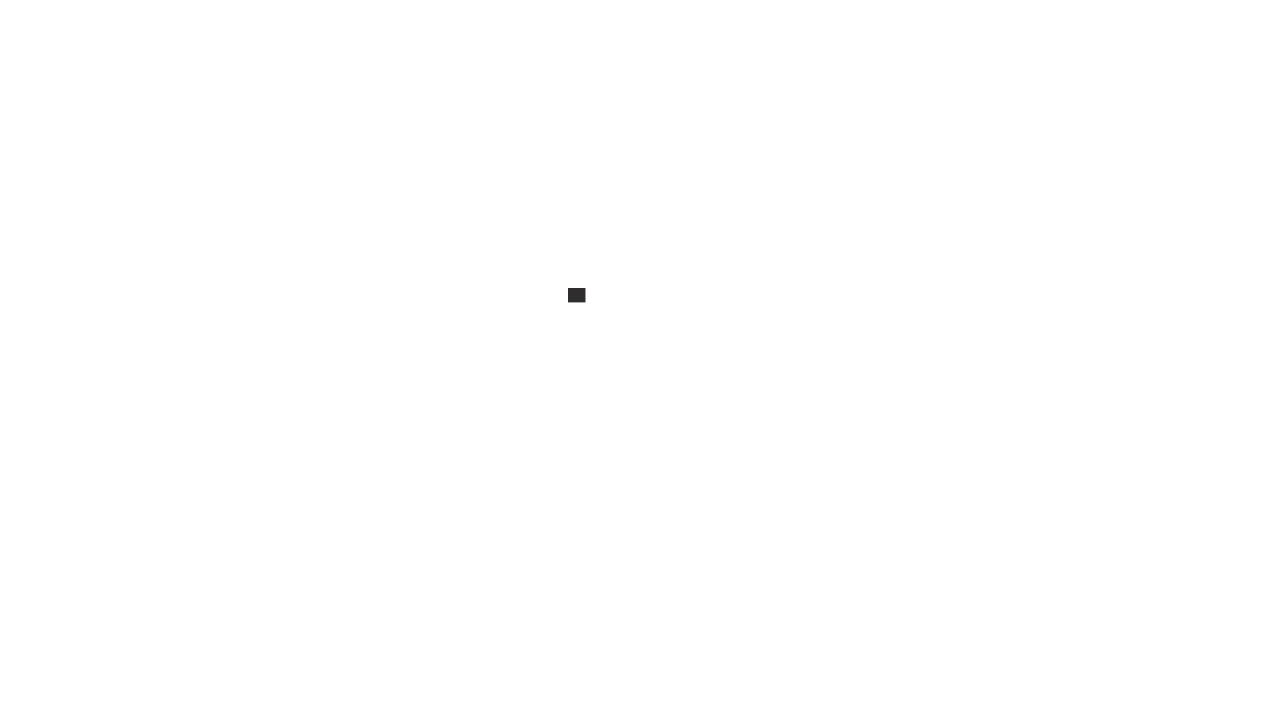

Waited for page to load
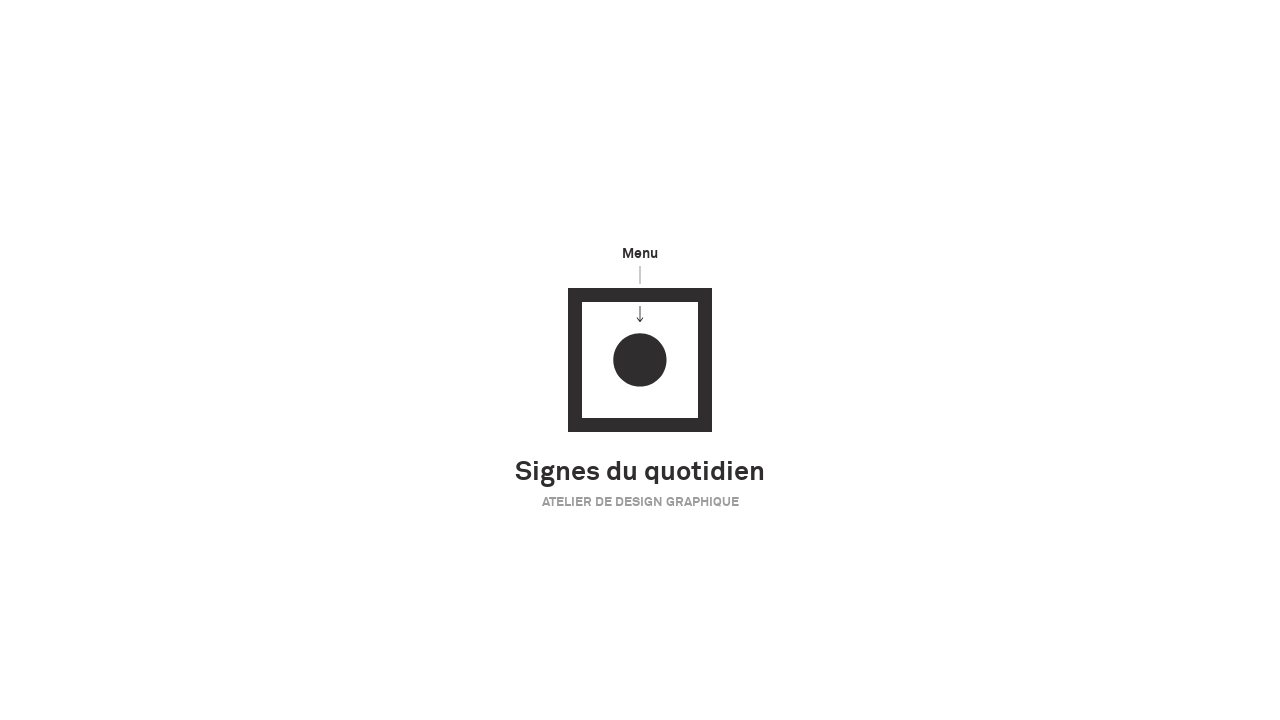

Clicked menu button again to open options at (640, 360) on #menu-btn
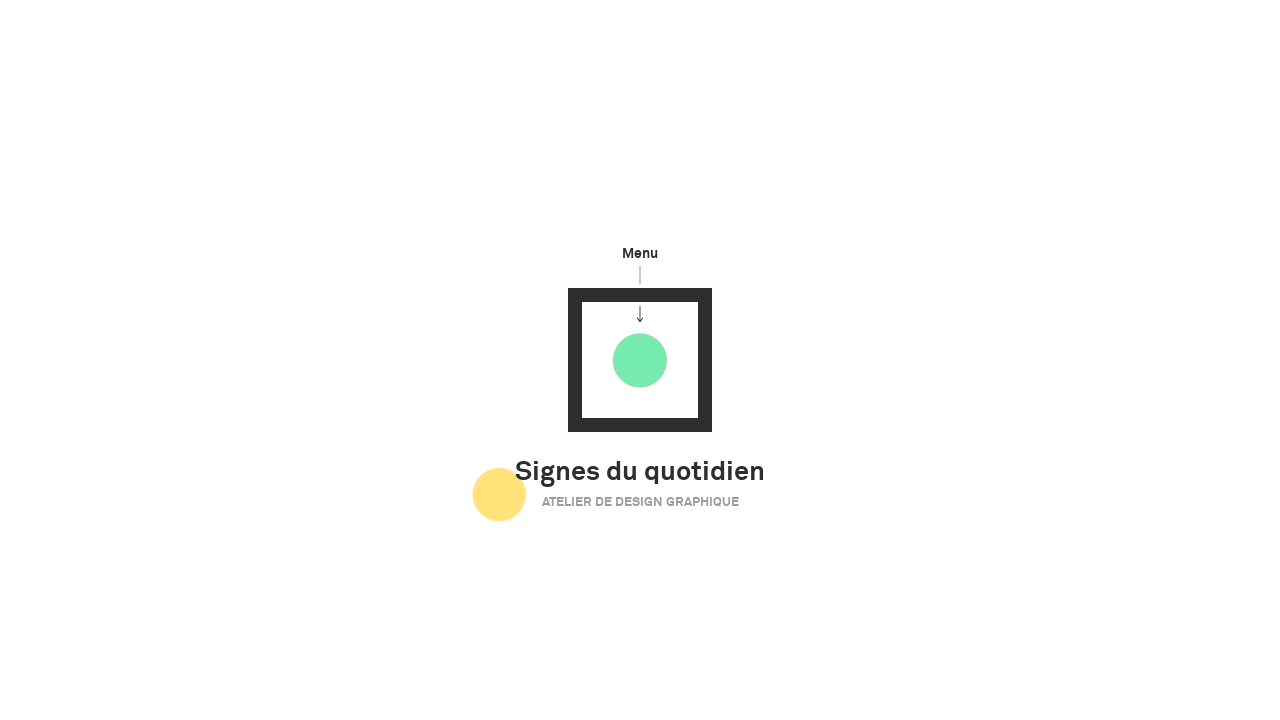

Waited for menu to become visible
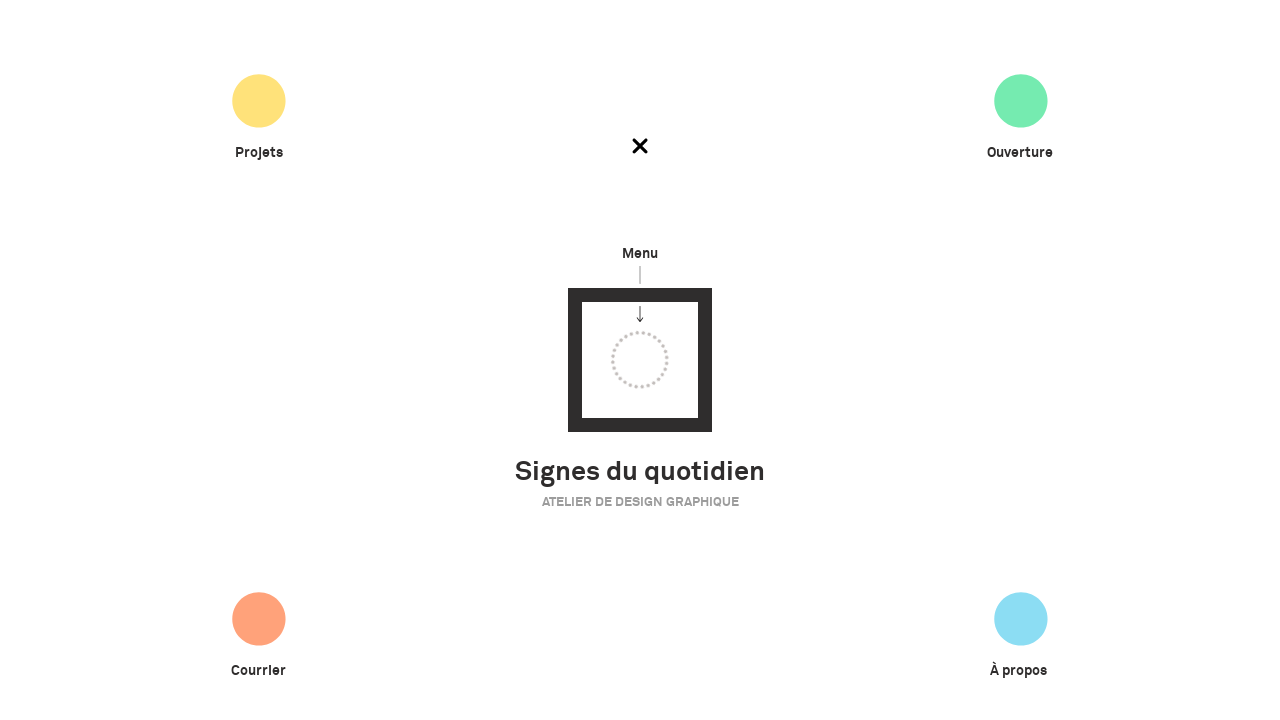

Dragged option2 element to menu button using second drag-and-drop method at (640, 360)
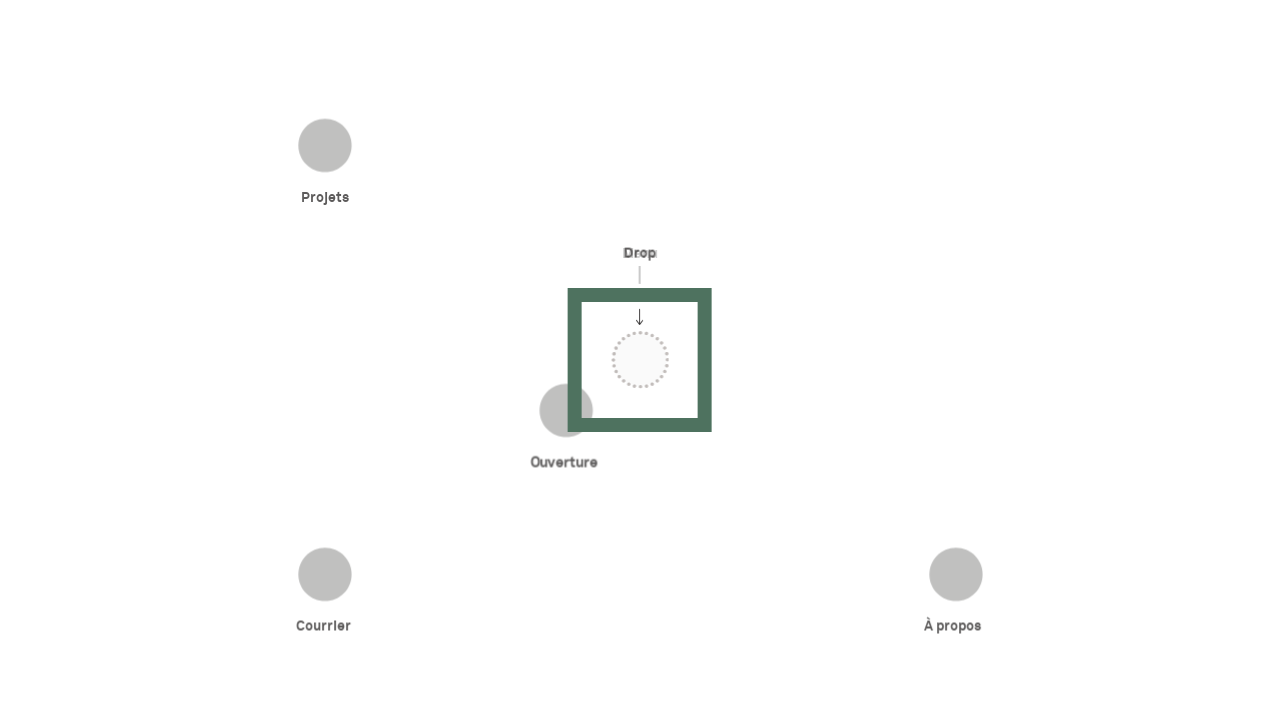

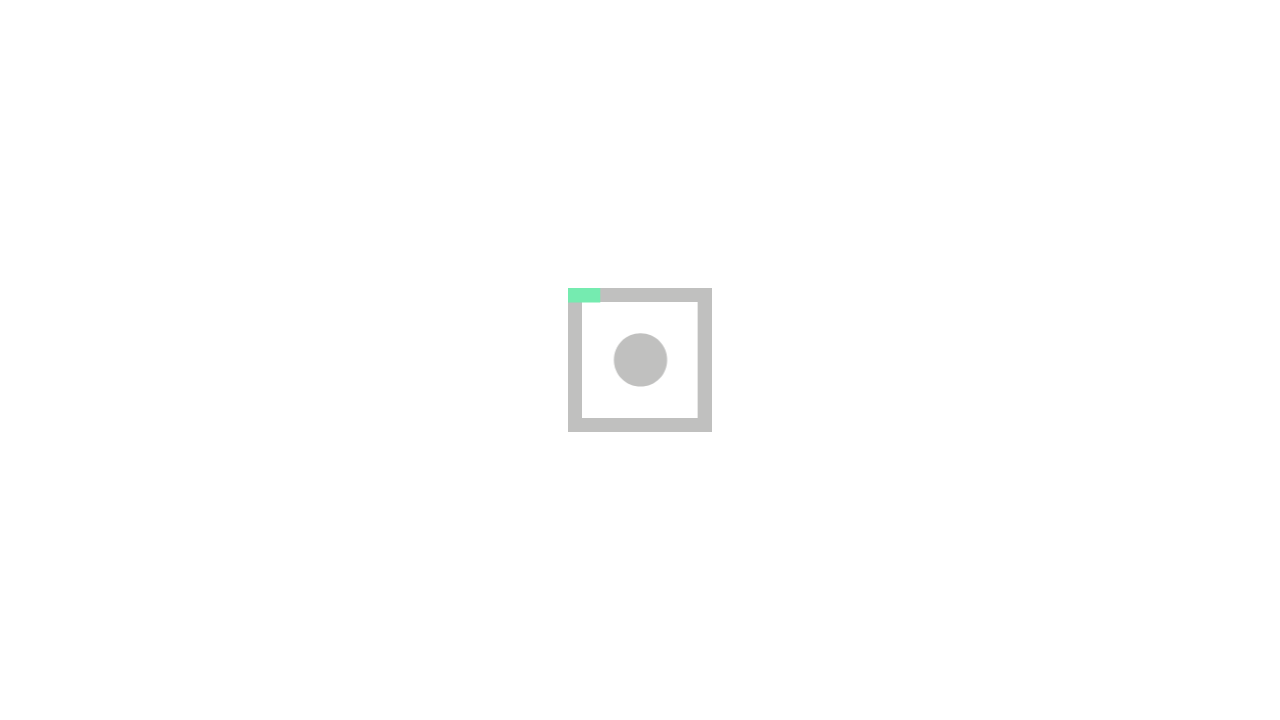